Tests interaction with multiple iframes on a page by filling forms inside each iframe, selecting dropdown options, clicking radio buttons, and submitting forms

Starting URL: https://seleniumui.moderntester.pl/iframes.php

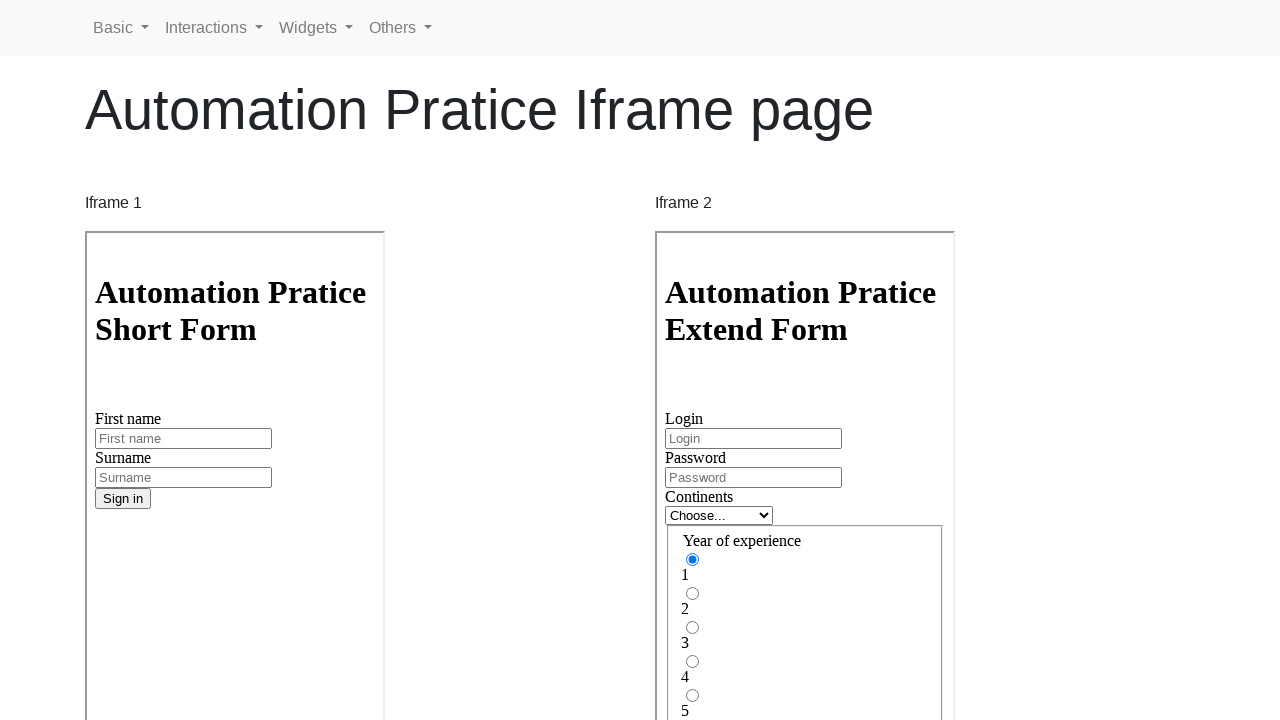

Filled first name 'Arthur' in first iframe on iframe[name='iframe1'] >> internal:control=enter-frame >> #inputFirstName3
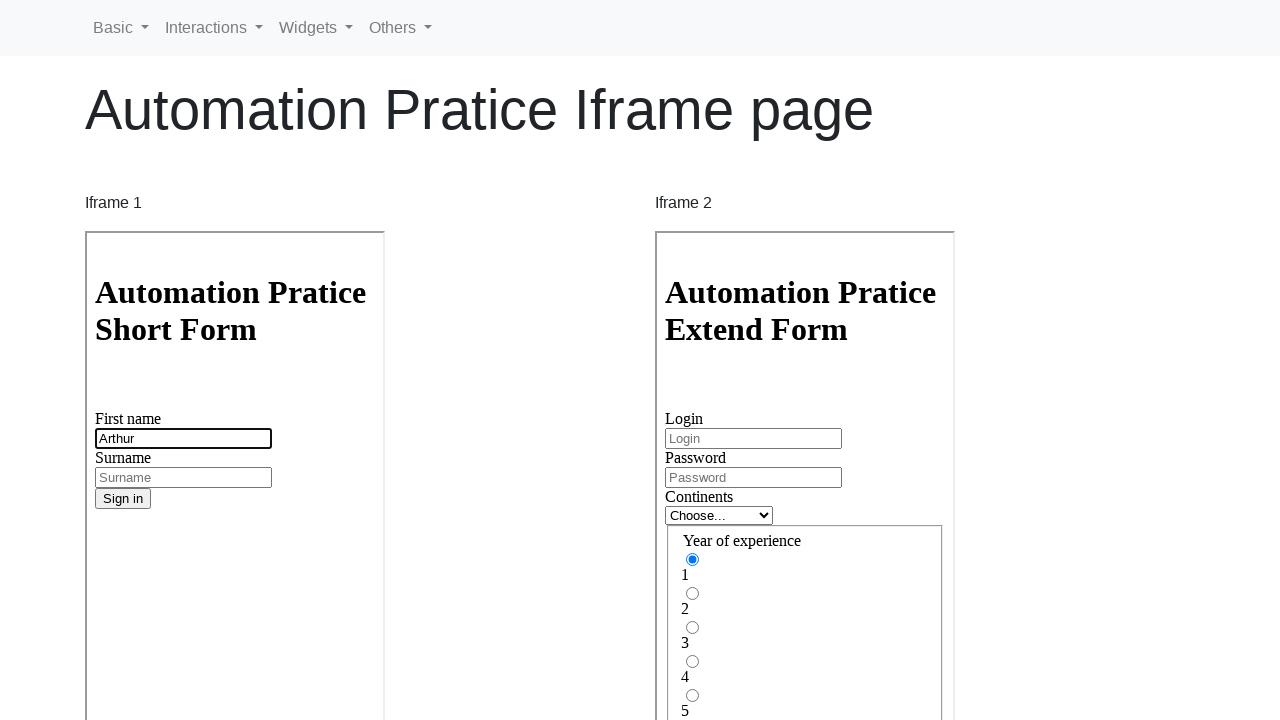

Filled surname 'Morgan' in first iframe on iframe[name='iframe1'] >> internal:control=enter-frame >> #inputSurname3
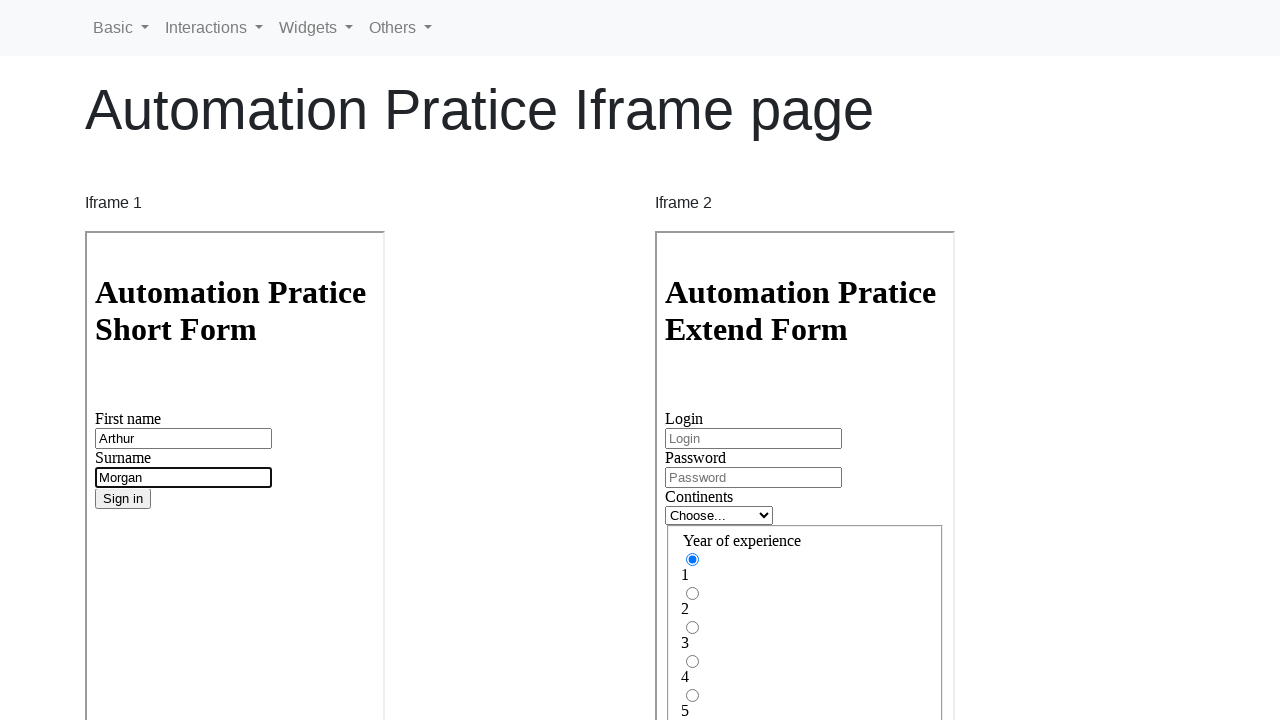

Clicked submit button in first iframe at (123, 499) on iframe[name='iframe1'] >> internal:control=enter-frame >> button[type='submit']
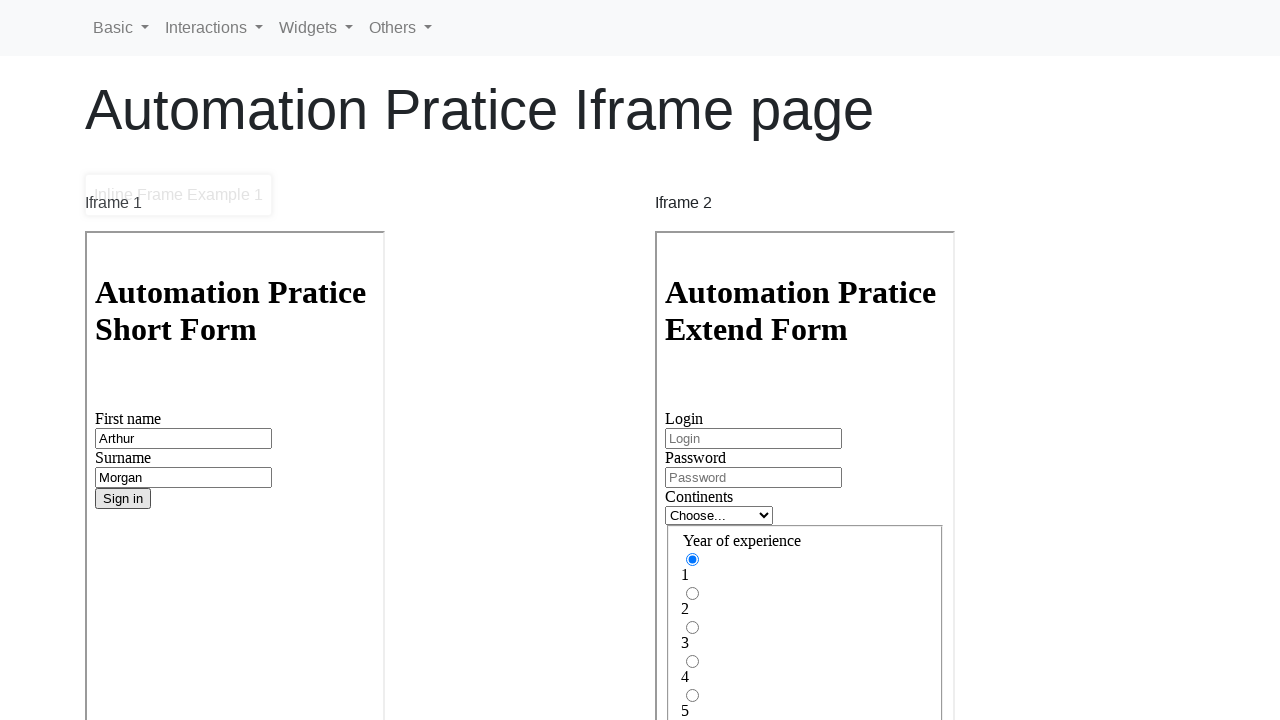

Filled login field 'mat' in second iframe on iframe[name='iframe2'] >> internal:control=enter-frame >> #inputLogin
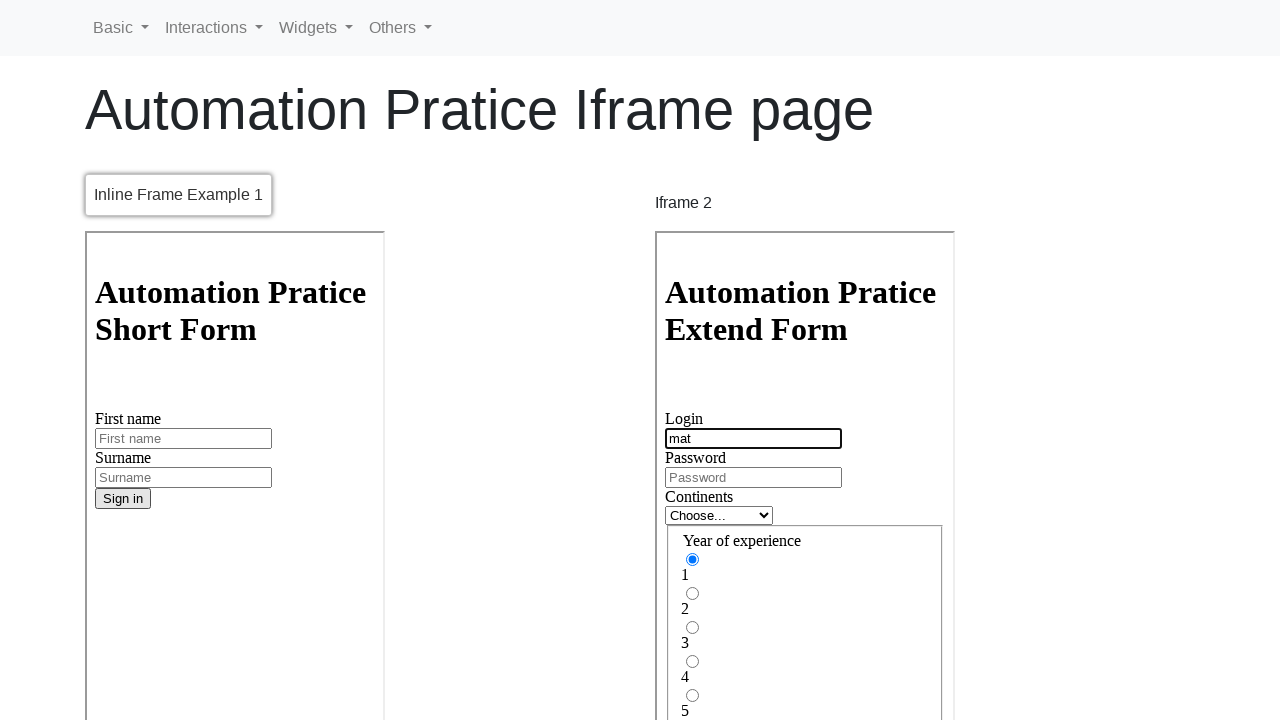

Filled password field 'test123' in second iframe on iframe[name='iframe2'] >> internal:control=enter-frame >> #inputPassword
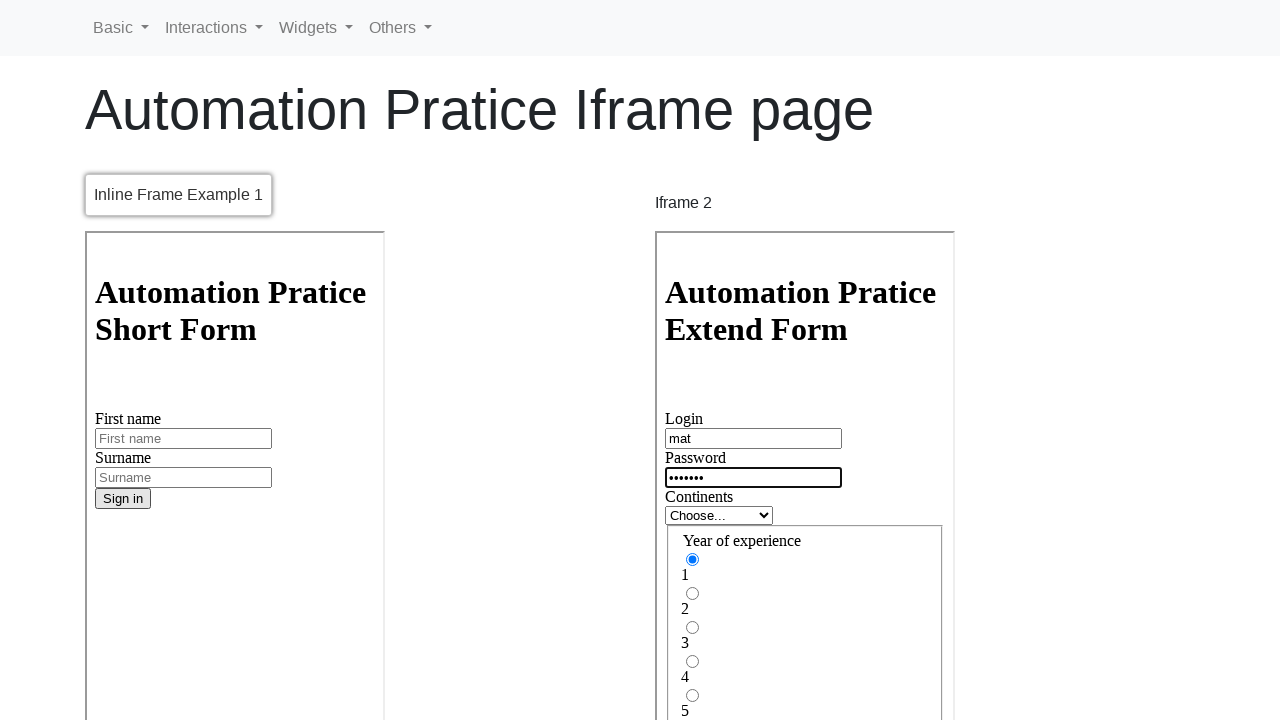

Selected 'europe' from continent dropdown in second iframe on iframe[name='iframe2'] >> internal:control=enter-frame >> #inlineFormCustomSelec
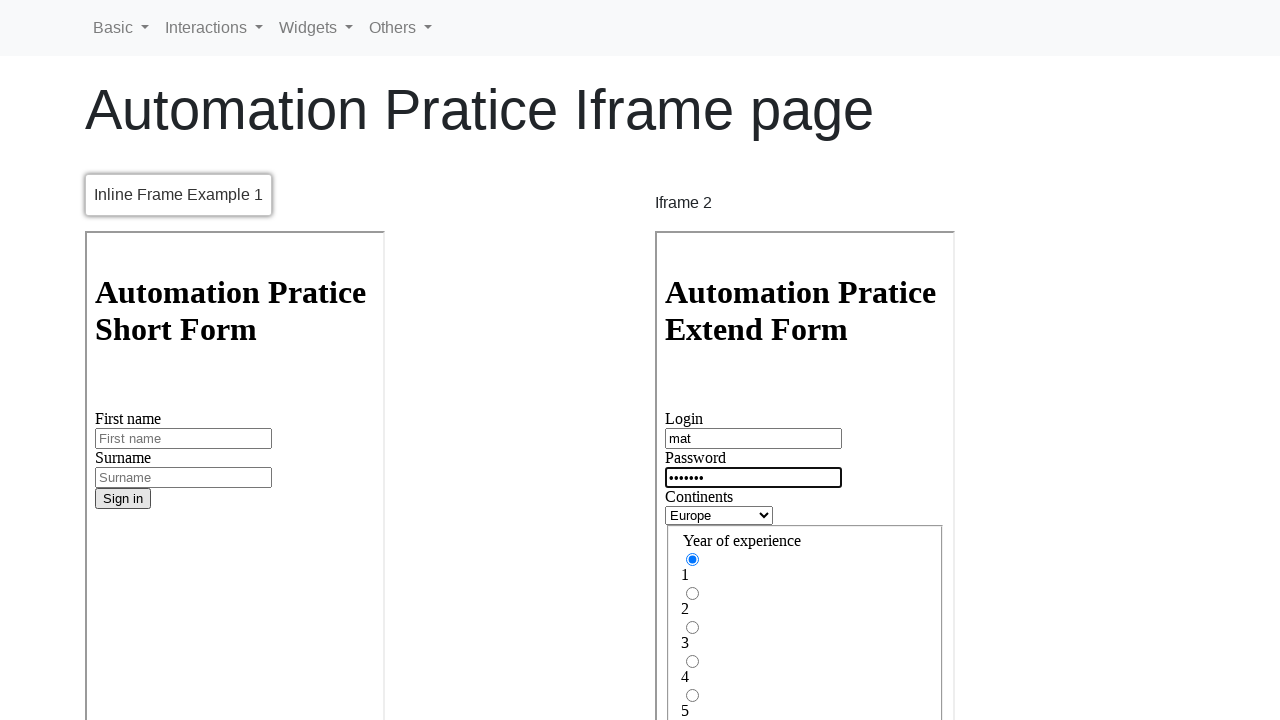

Clicked the 3rd years of experience radio button in second iframe at (805, 637) on iframe[name='iframe2'] >> internal:control=enter-frame >> .form-check >> nth=2
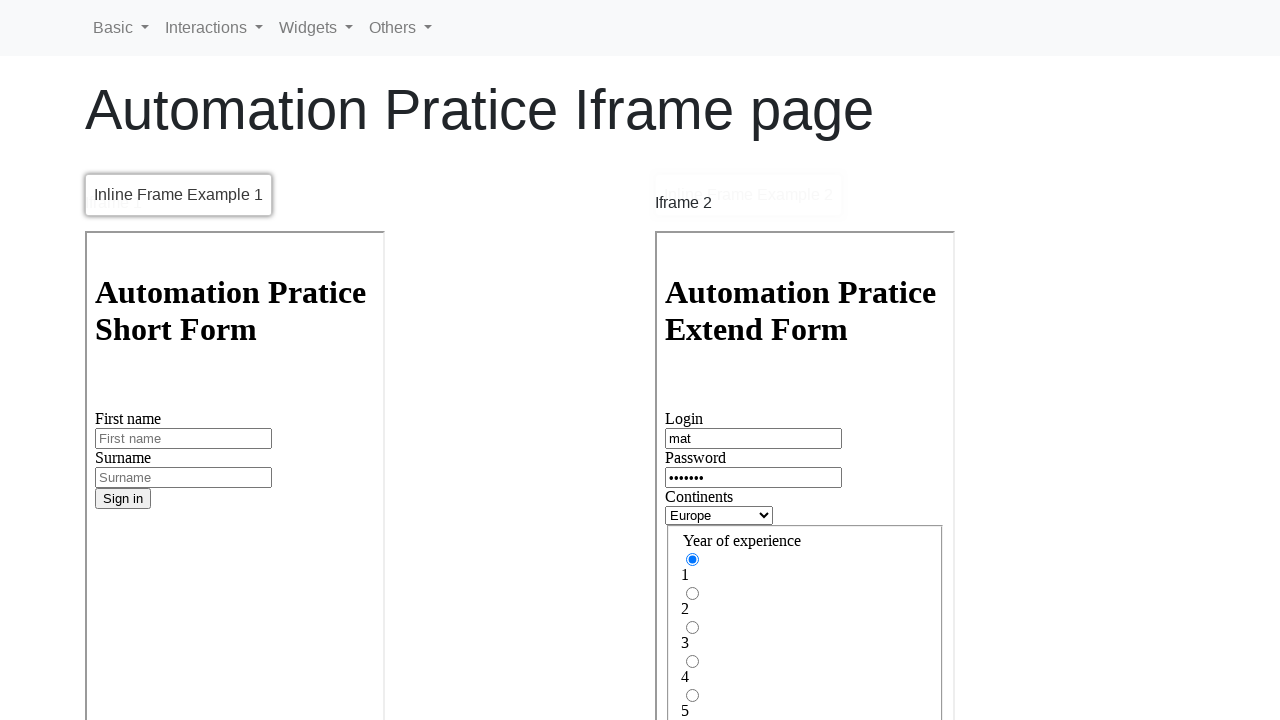

Clicked submit button in second iframe at (693, 523) on iframe[name='iframe2'] >> internal:control=enter-frame >> button[type='submit']
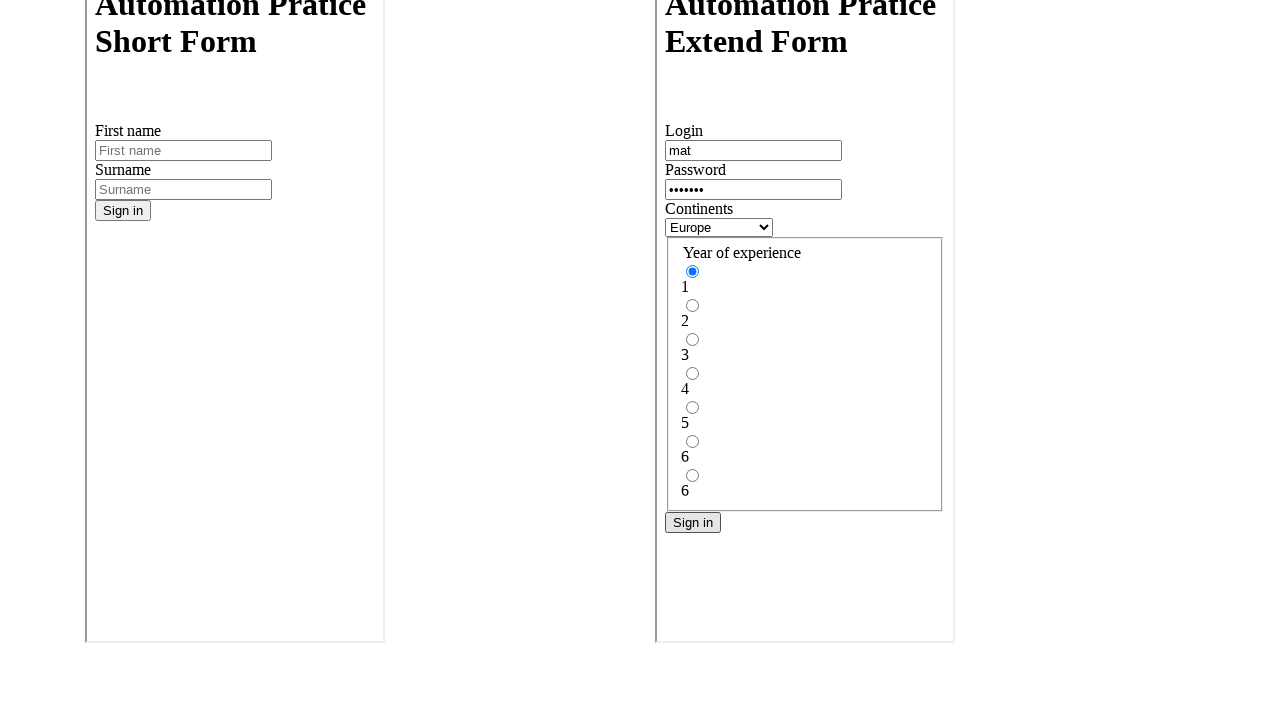

Clicked navigation dropdown toggle in main page at (121, 28) on .nav-link.dropdown-toggle
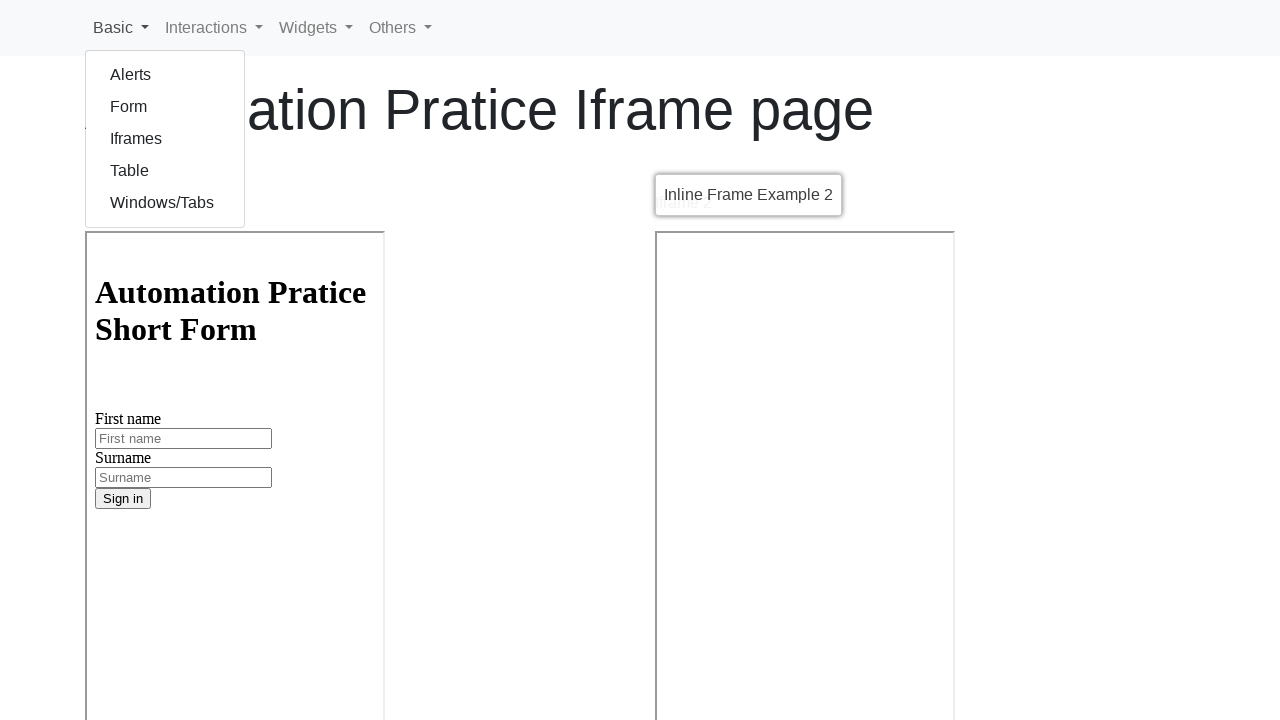

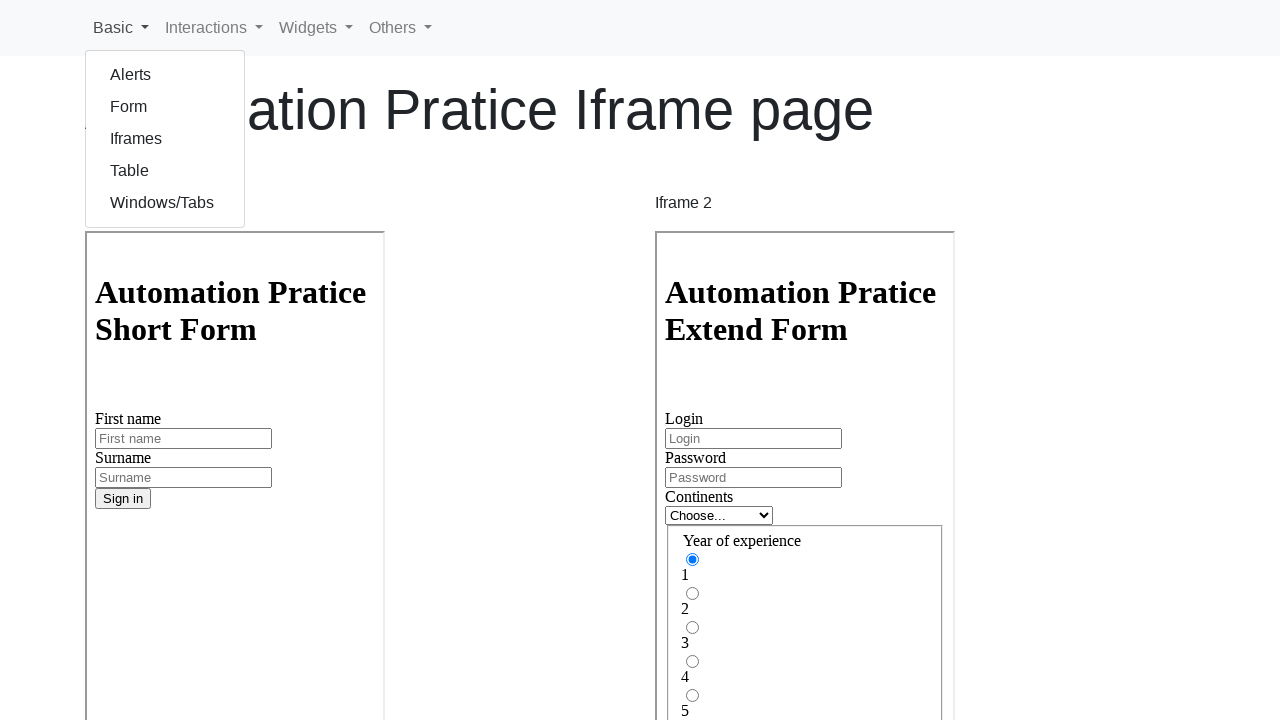